Tests that the YouTube search box is enabled and accessible

Starting URL: https://youtube.com

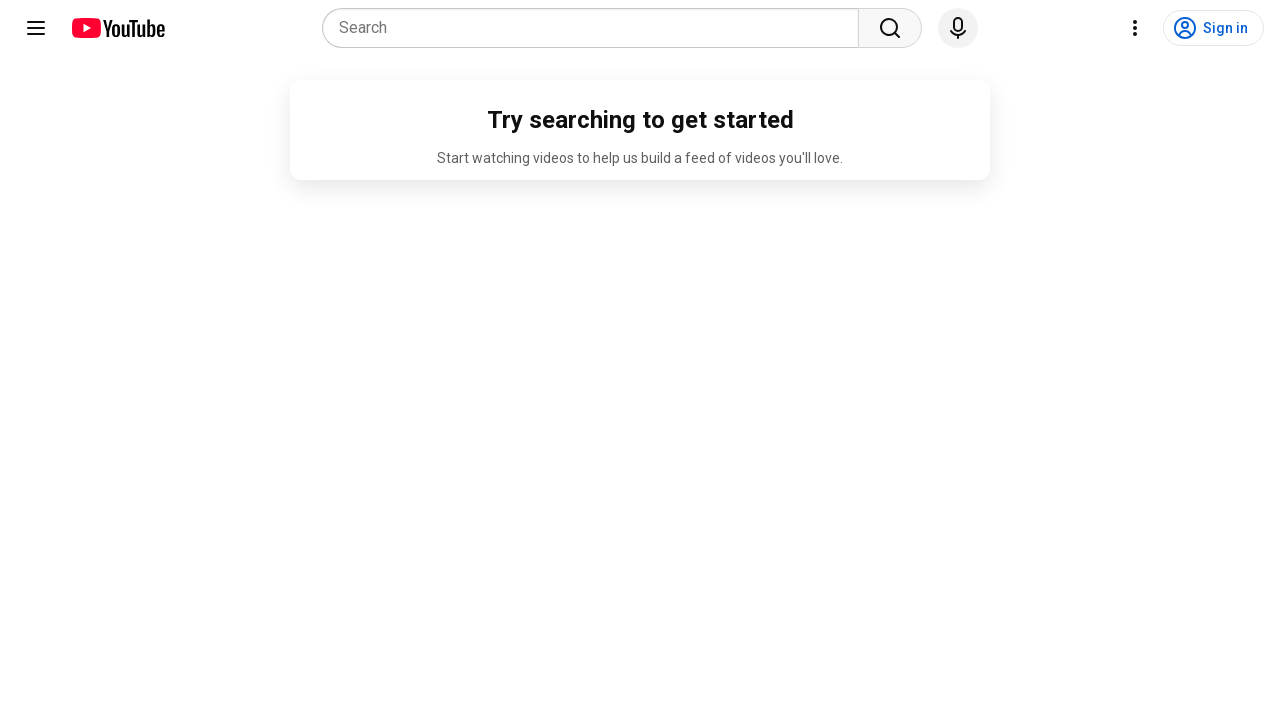

Navigated to YouTube homepage
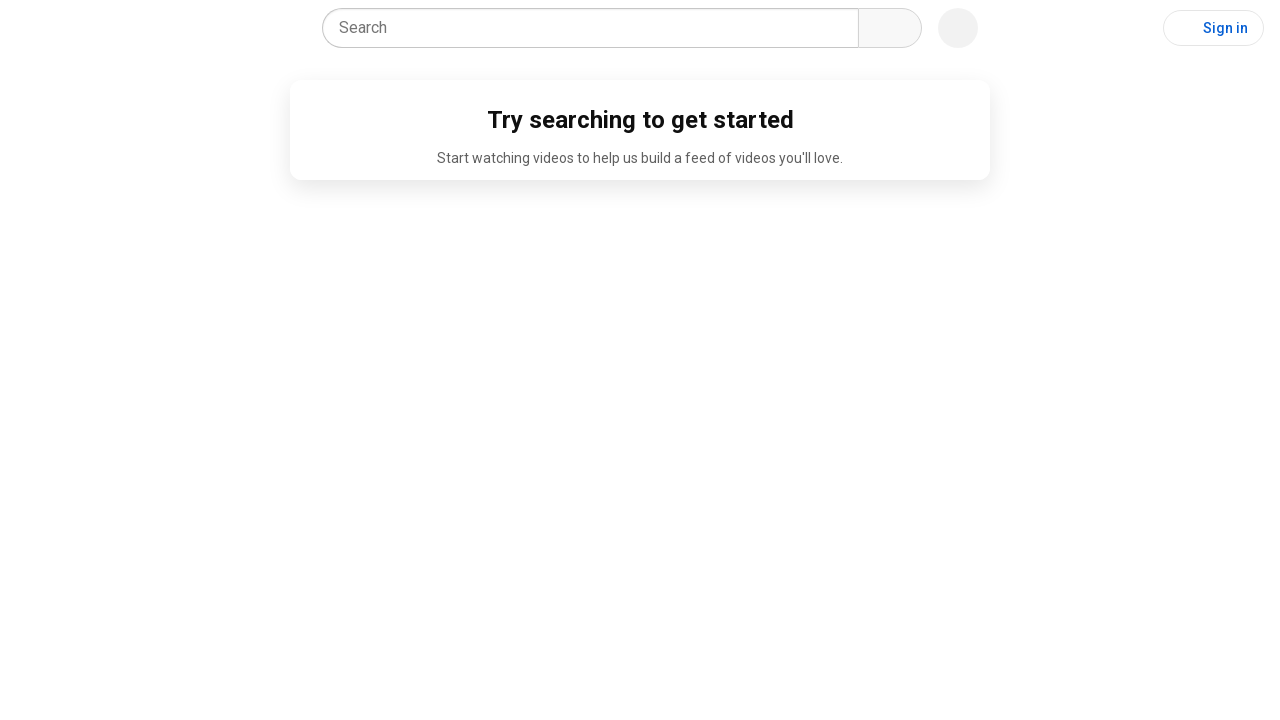

Located YouTube search box element
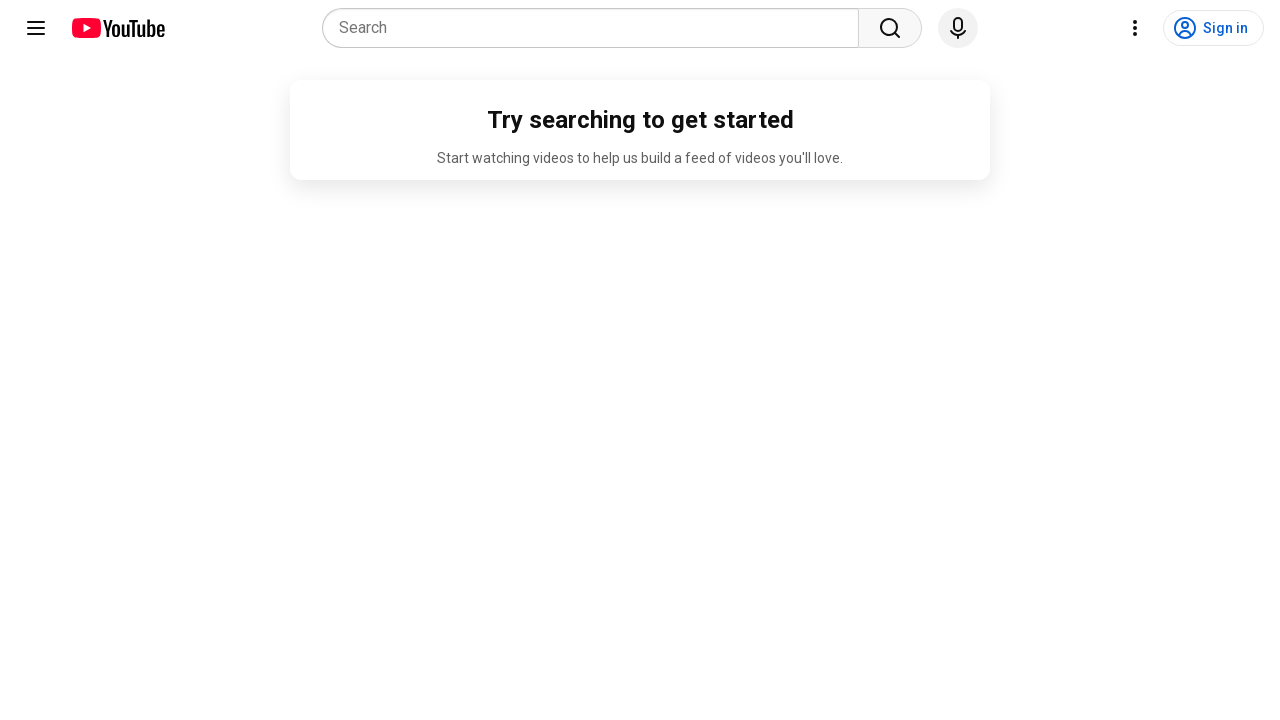

Verified that search box is enabled and accessible
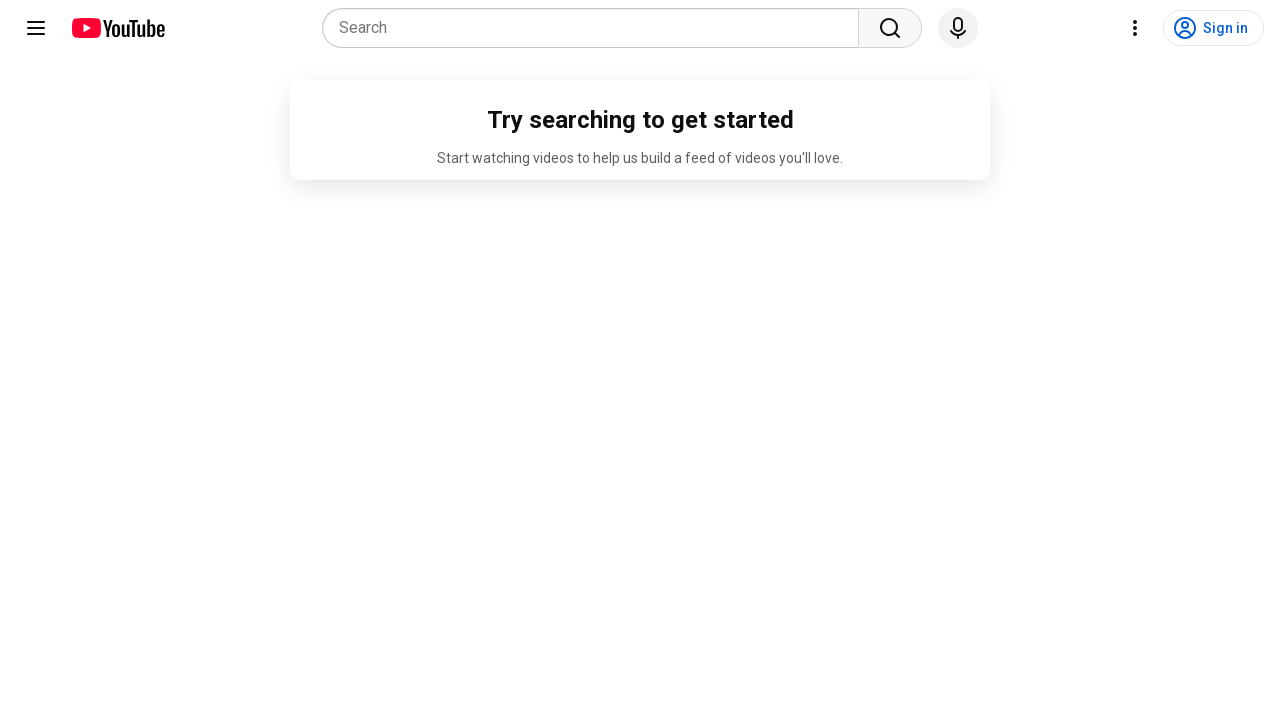

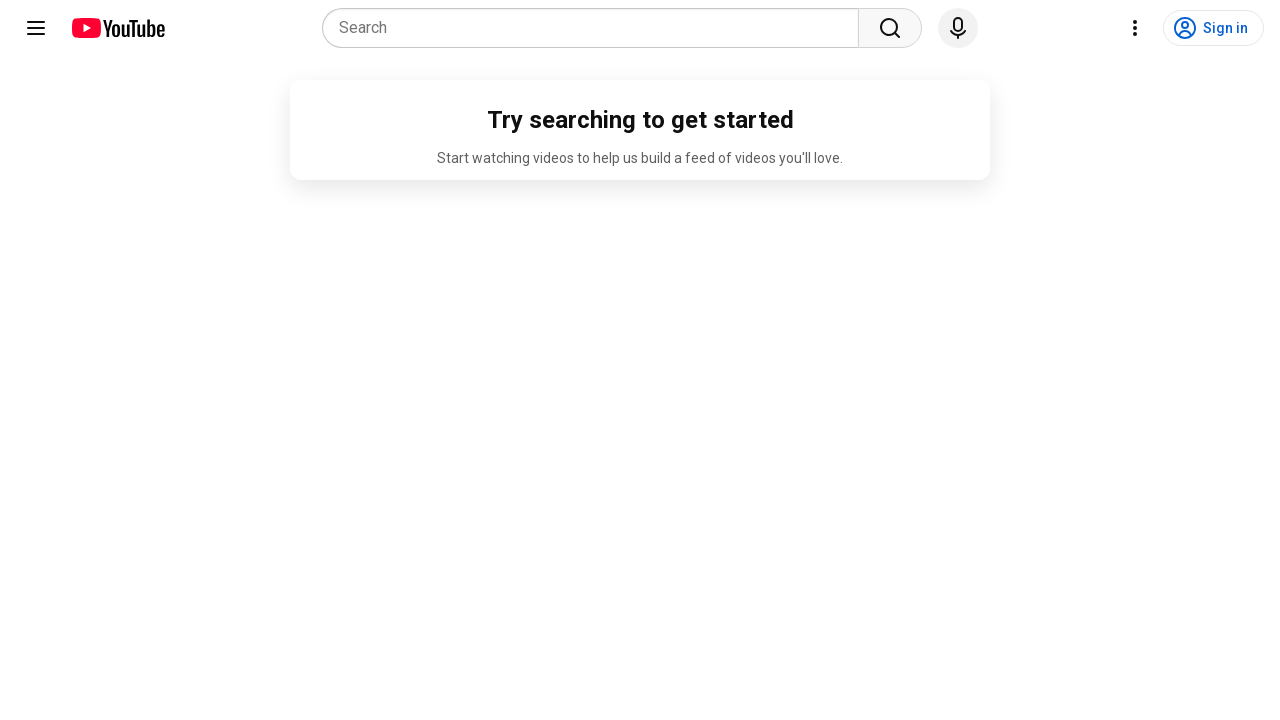